Tests that the Blog link in the footer network menu is present and clickable

Starting URL: https://deens-master.now.sh/

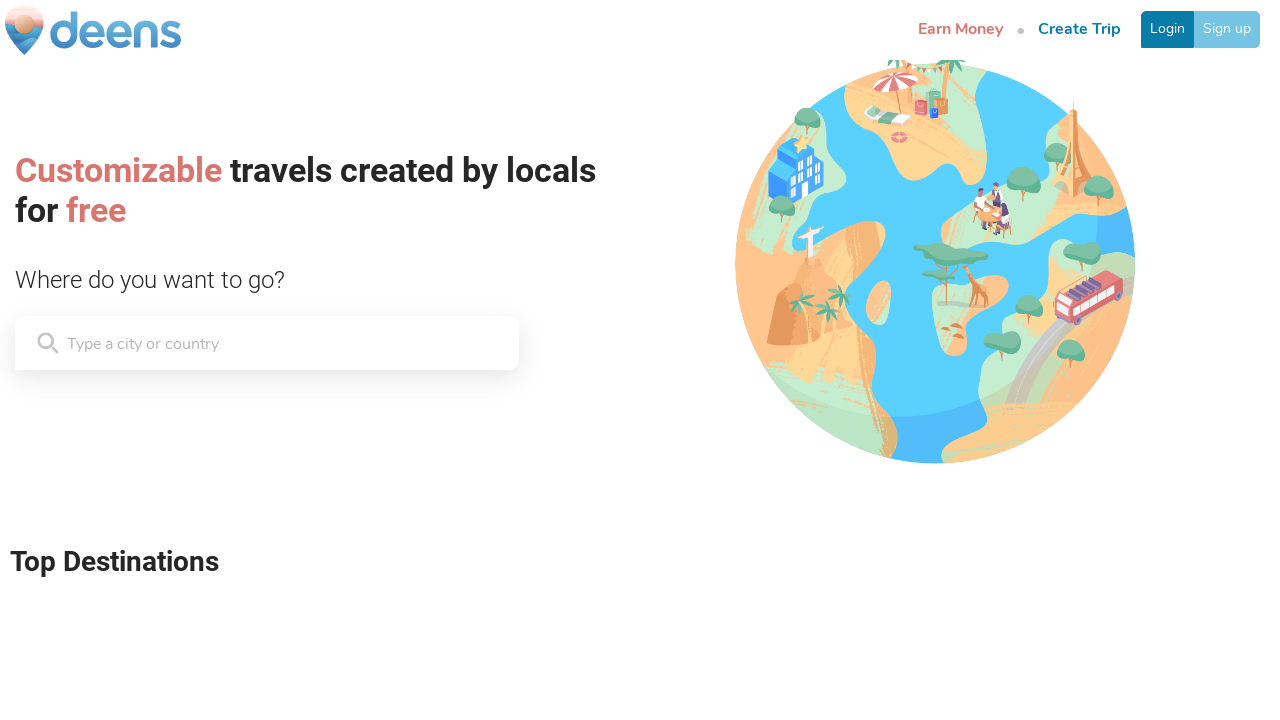

Located the Blog link in the footer network menu
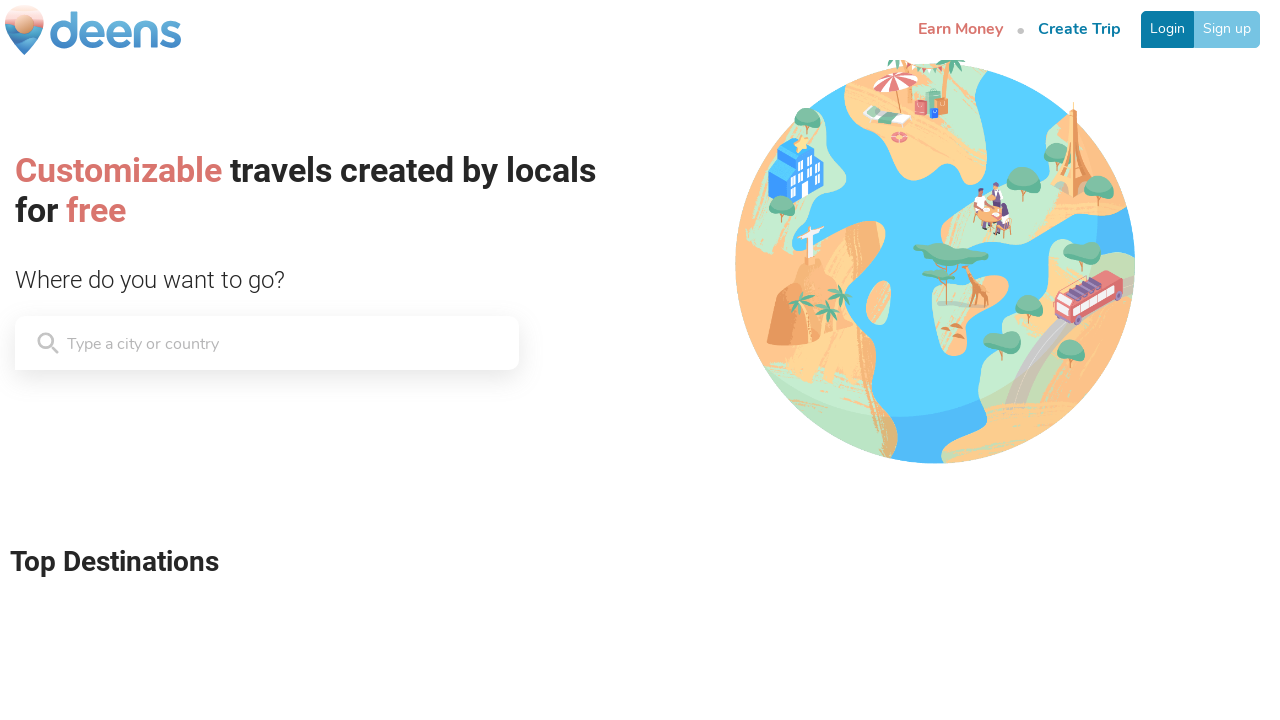

Clicked the Blog link in the footer network menu at (357, 589) on a[href='https://deens.com/blog/']
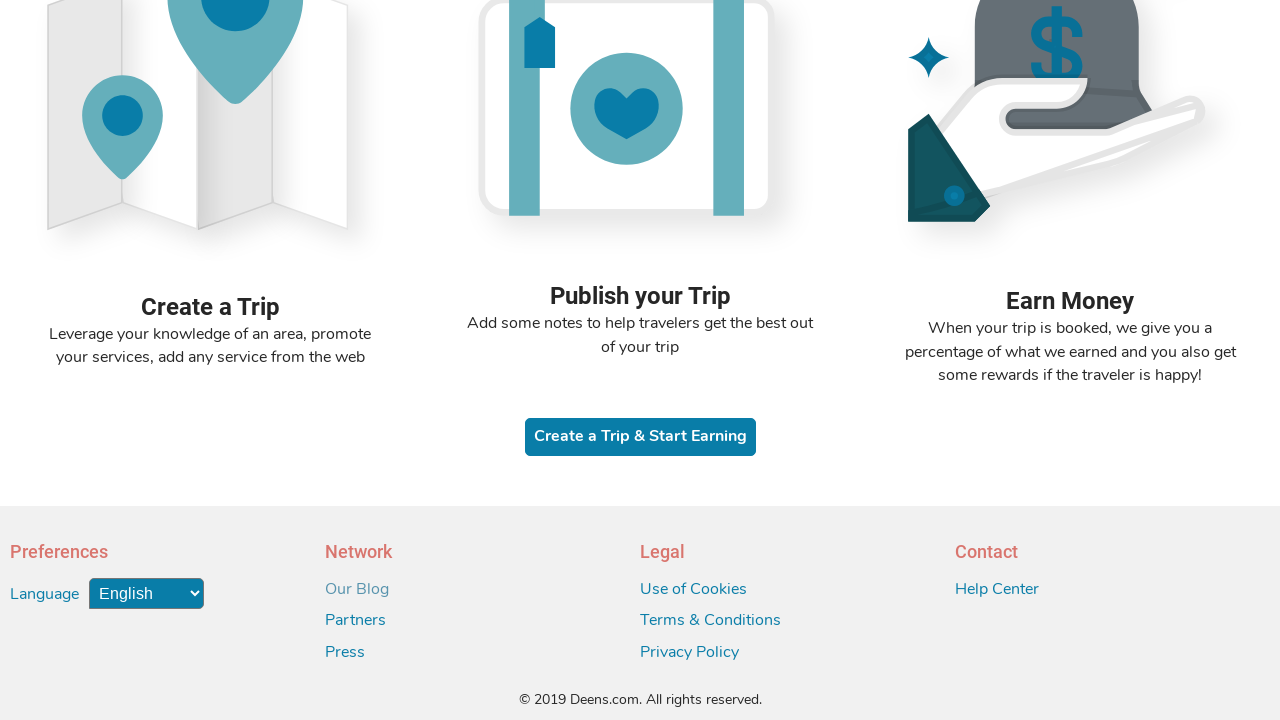

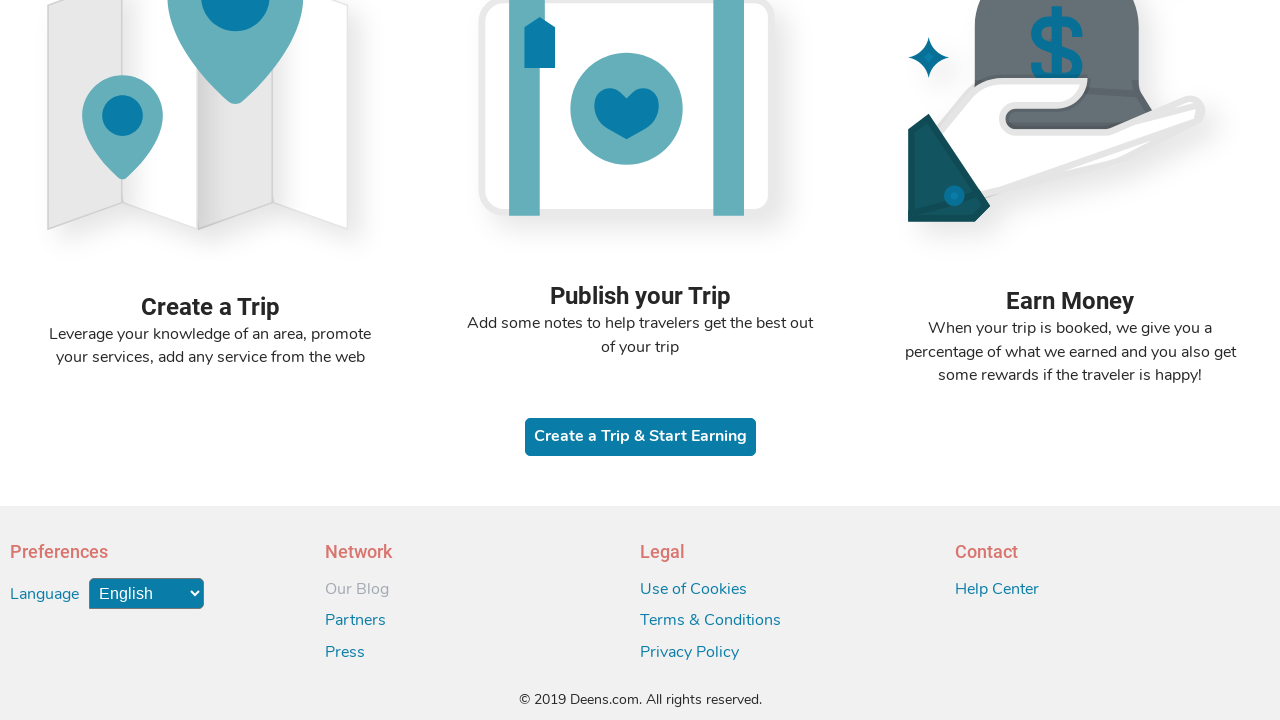